Navigates to BlazeDemo homepage, waits for the submit button to be present, verifies the page title is "BlazeDemo", and checks that a specific text pattern is not present in the page body.

Starting URL: http://blazedemo.com/

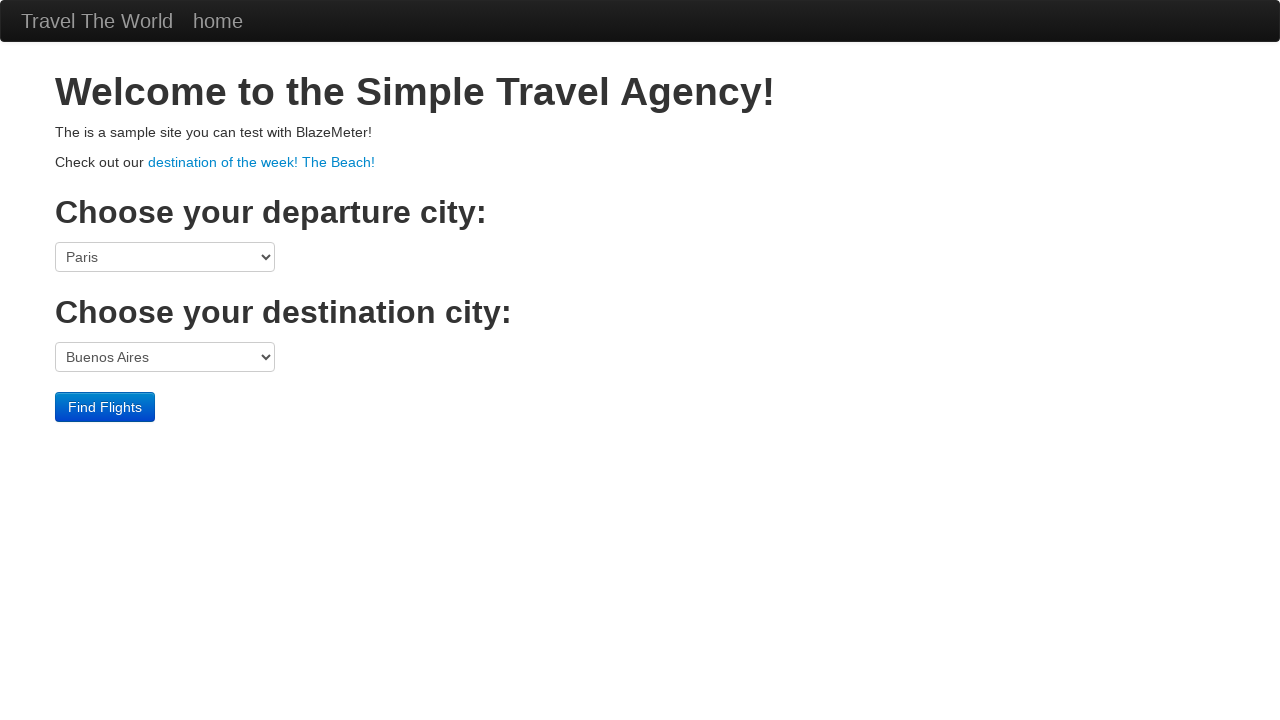

Navigated to BlazeDemo homepage
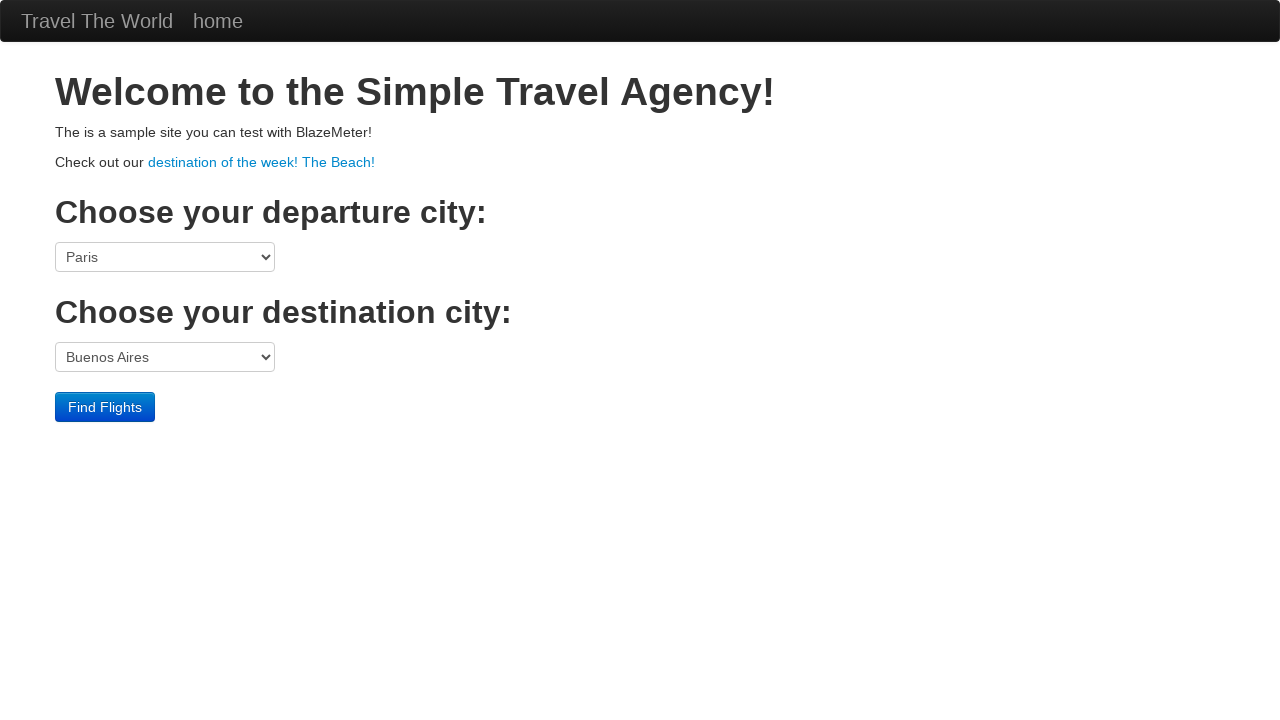

Submit button is now present on the page
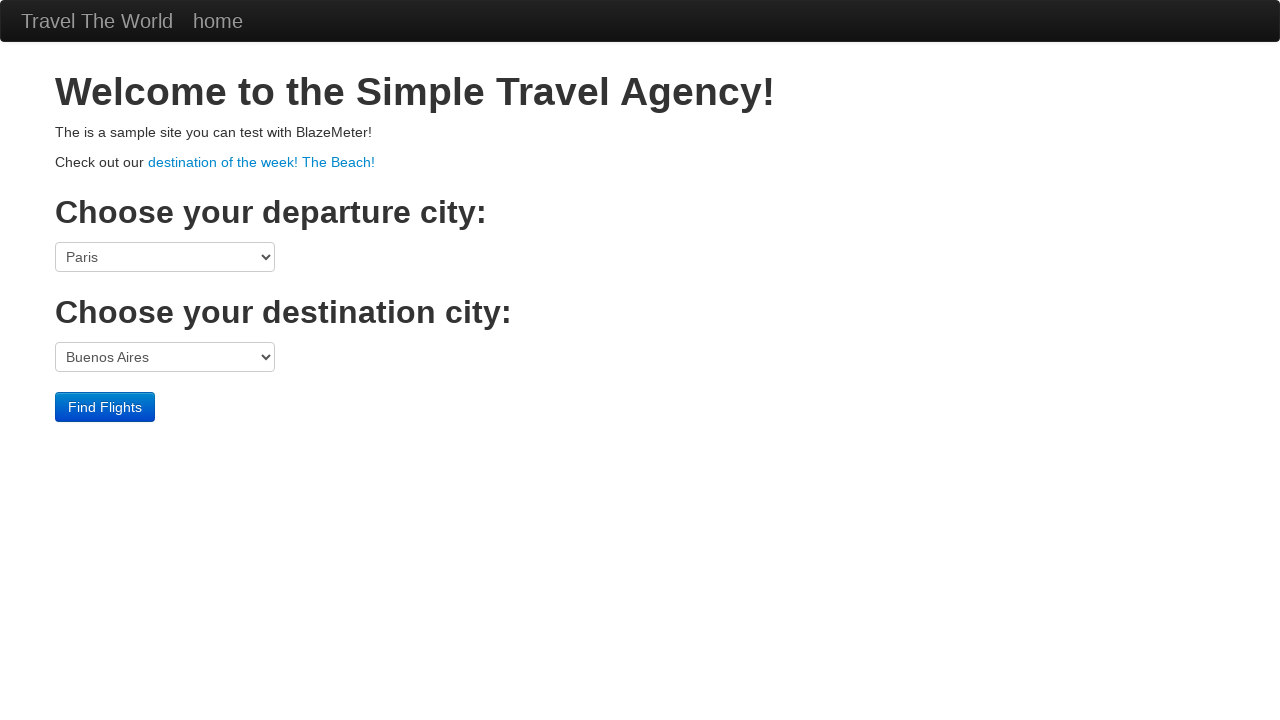

Verified page title is 'BlazeDemo'
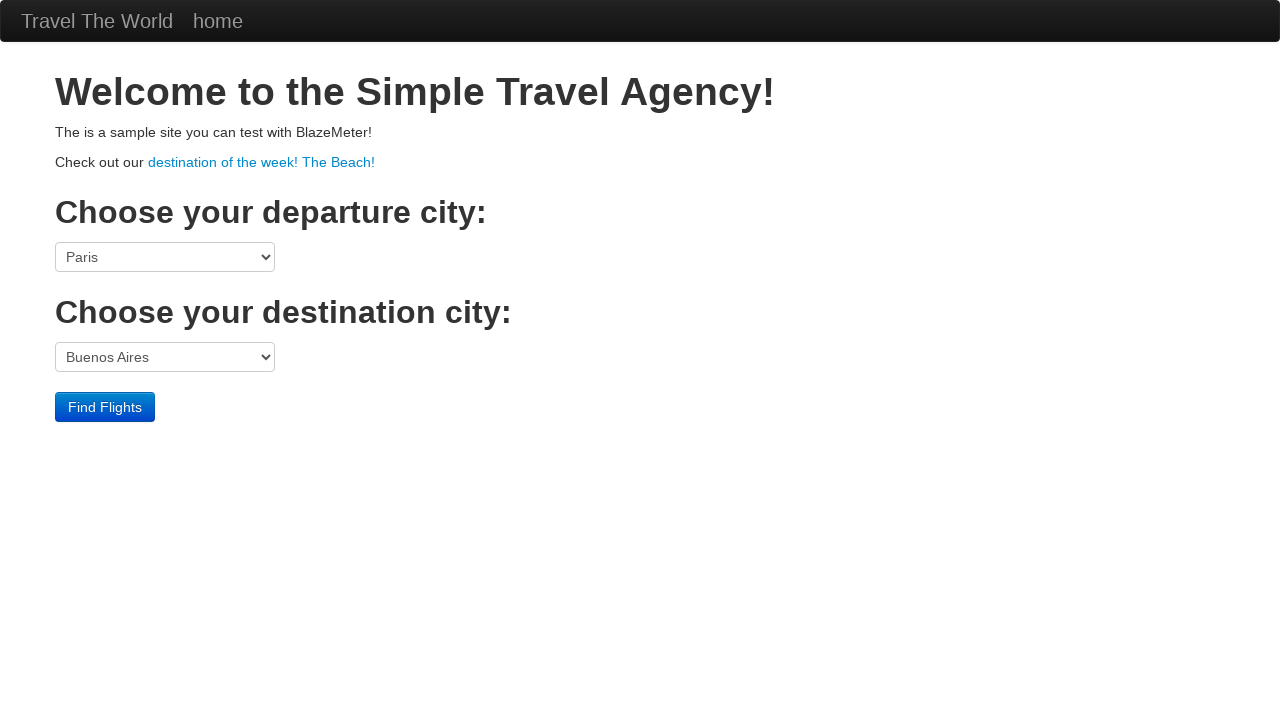

Retrieved page content for text pattern verification
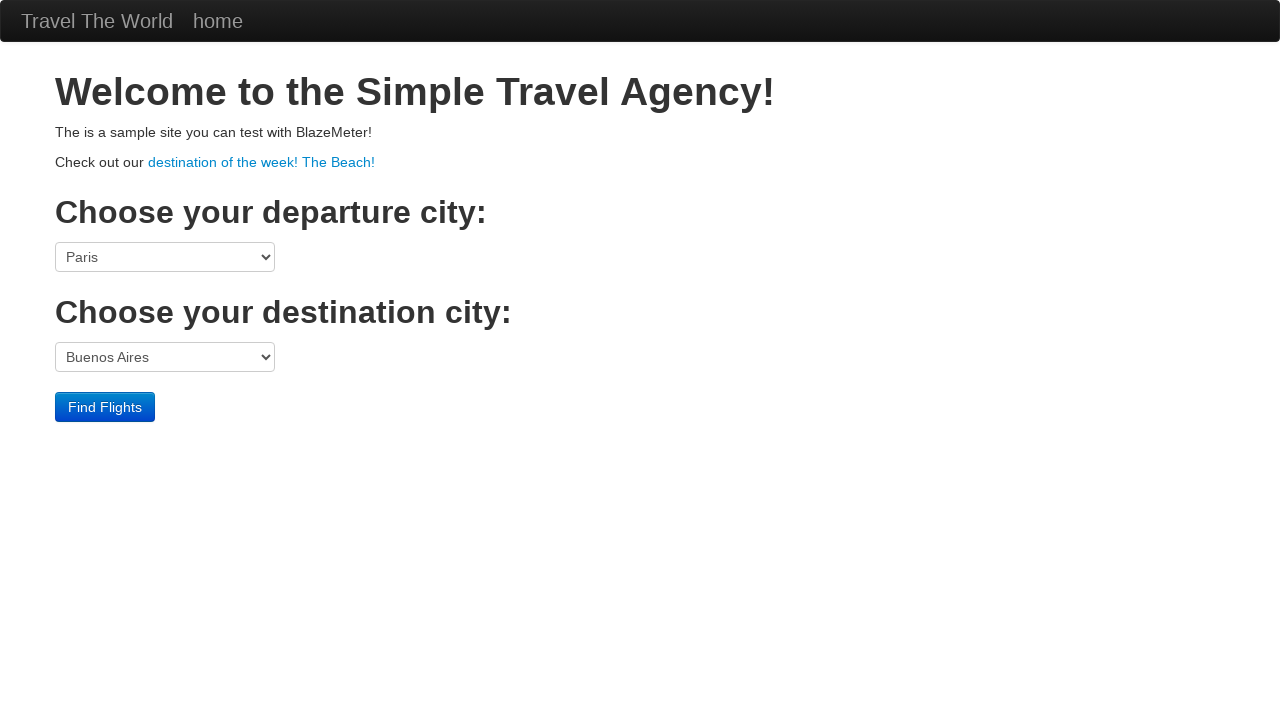

Verified that 'contained_text' pattern is not present in page body
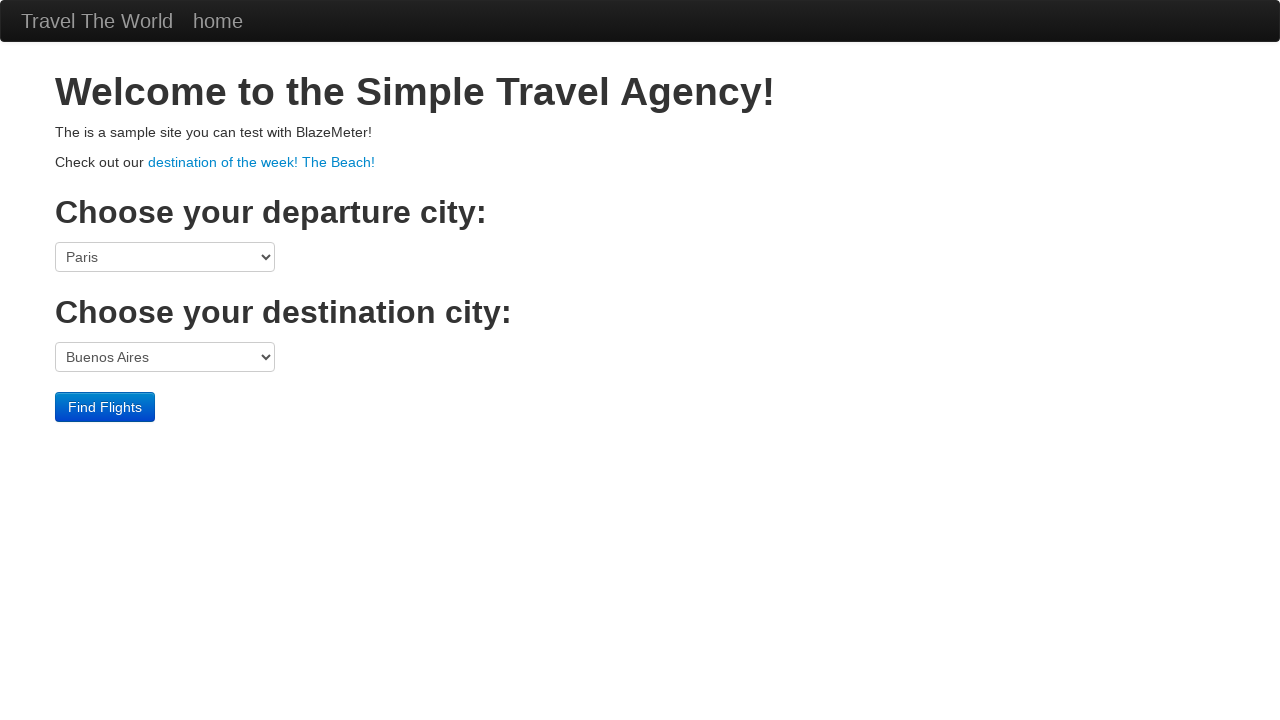

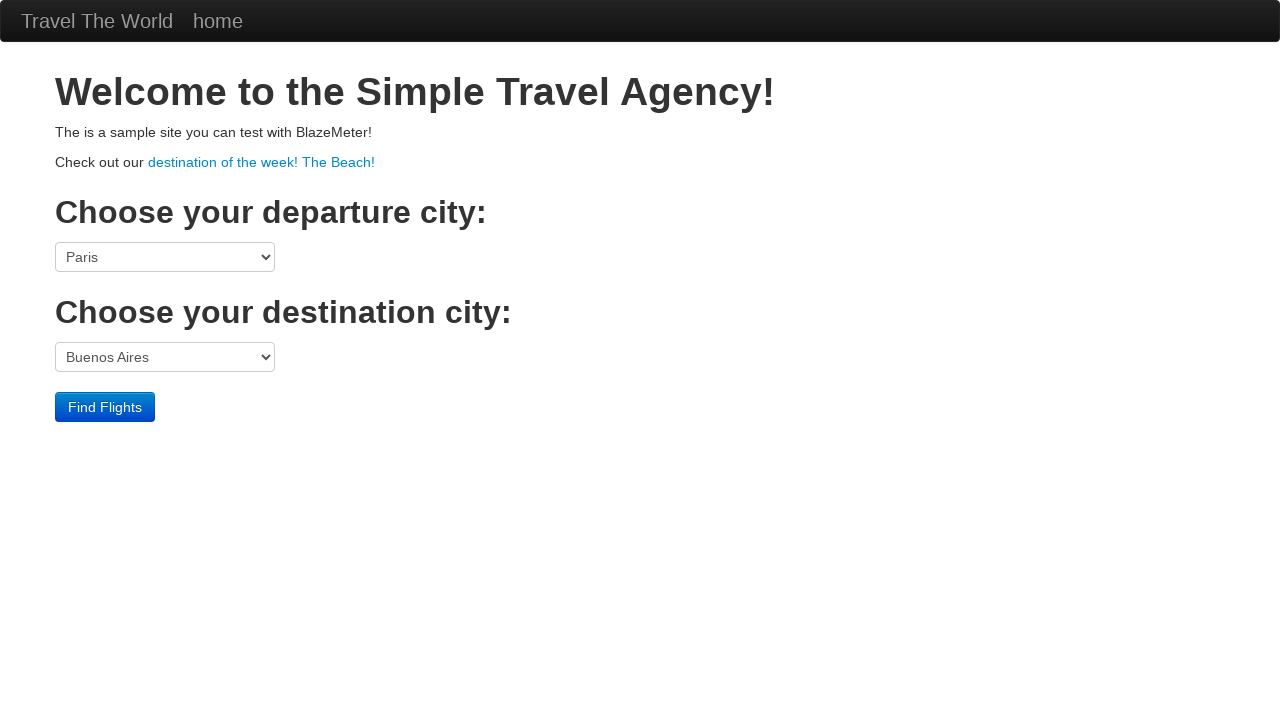